Tests JavaScript alert handling by clicking on an alert button, accepting the alert, and verifying the result message

Starting URL: http://practice.cydeo.com/javascript_alerts

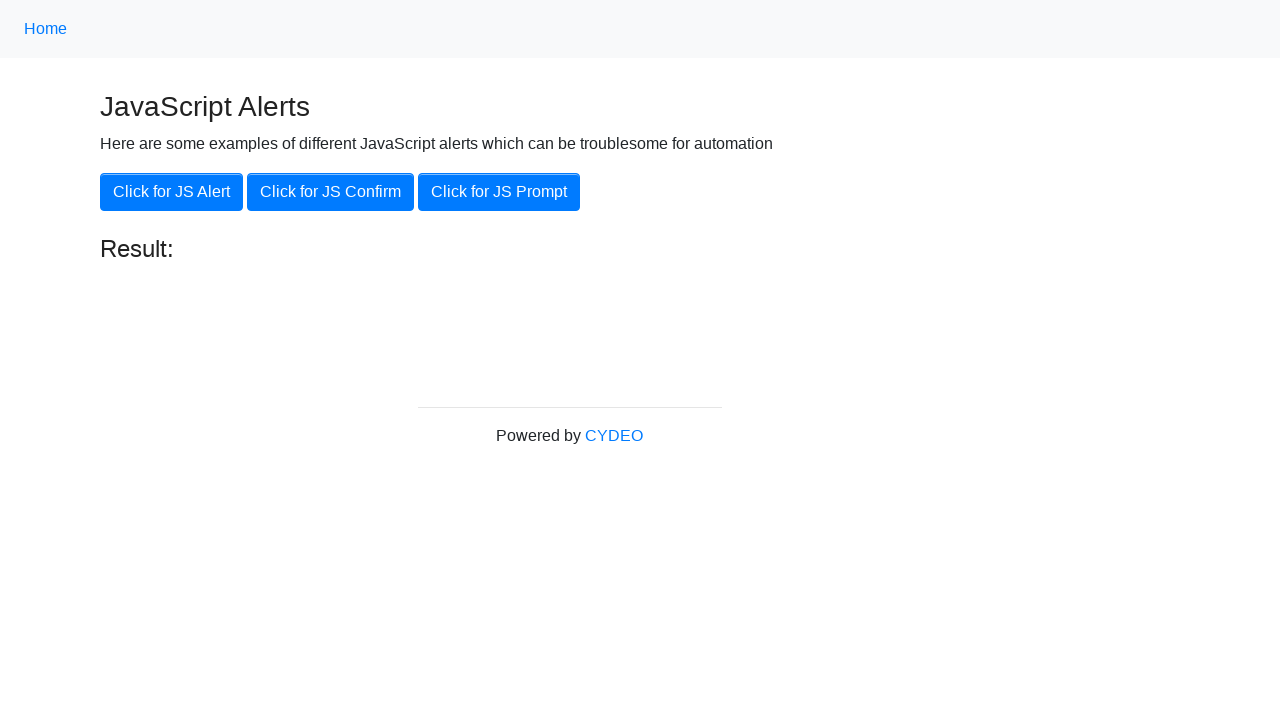

Clicked 'Click for JS Alert' button to trigger the alert at (172, 192) on xpath=//button[.='Click for JS Alert']
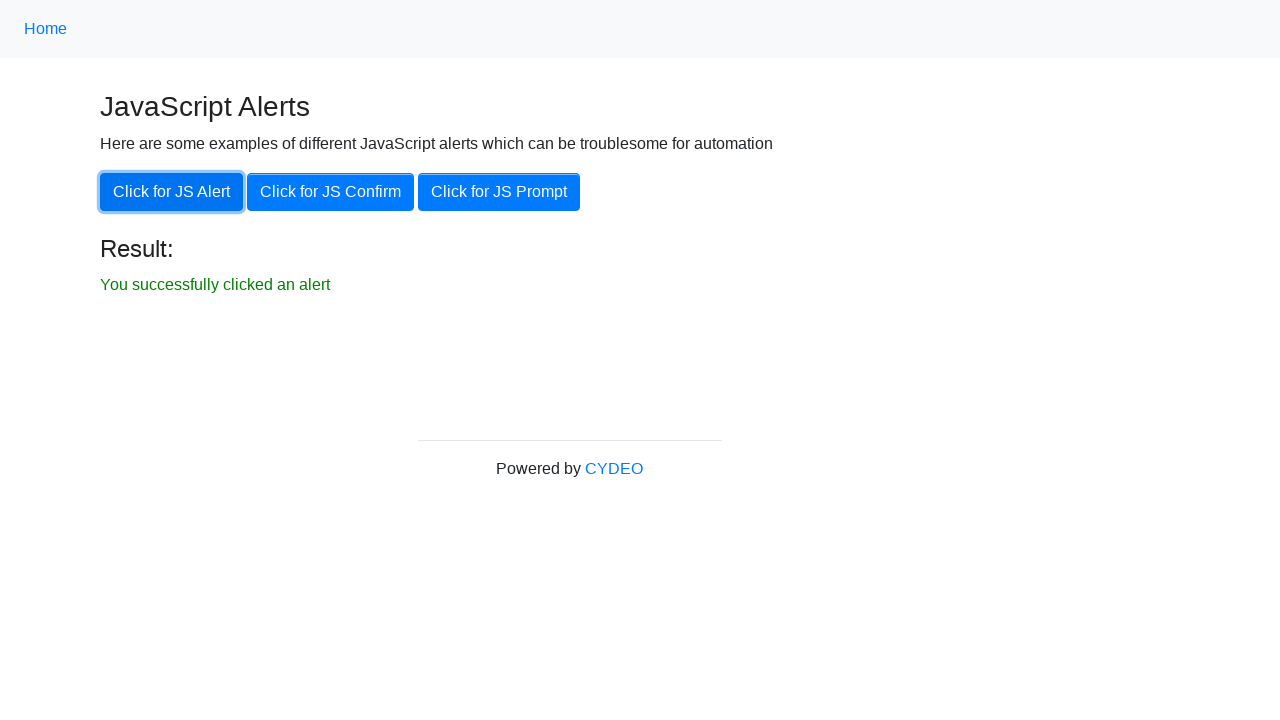

Set up dialog handler to accept the JavaScript alert
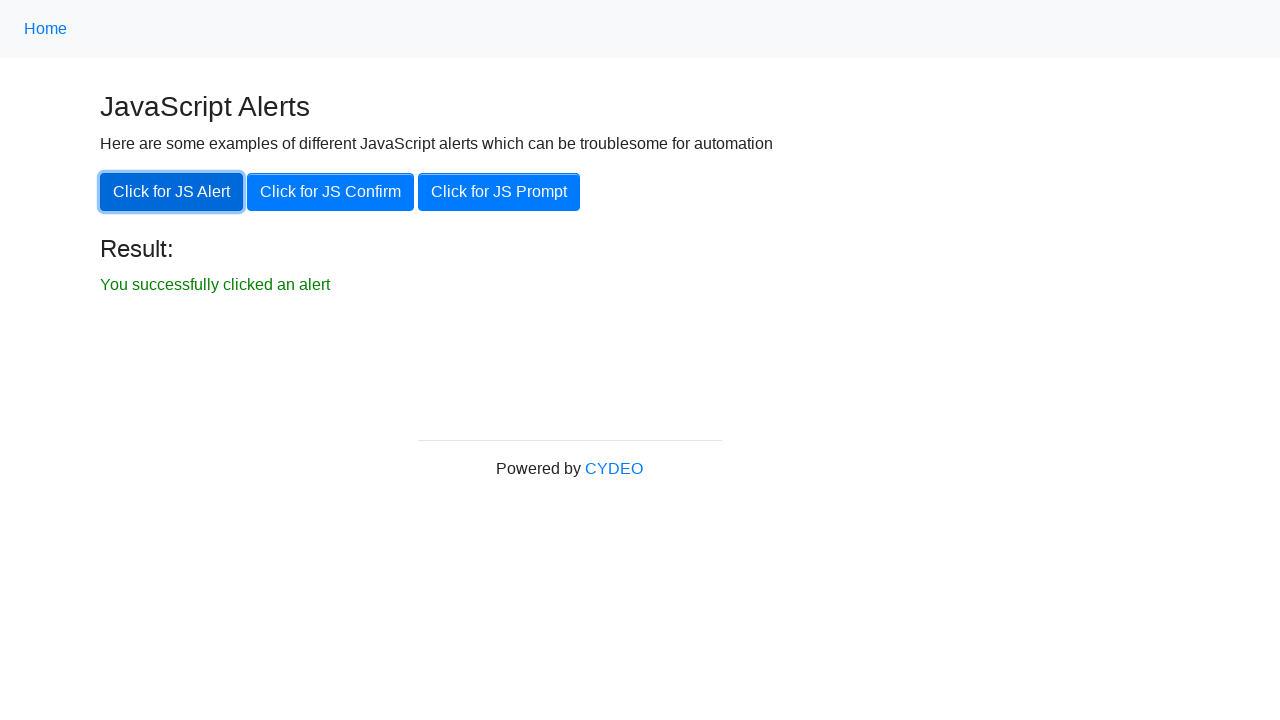

Verified result message element is visible
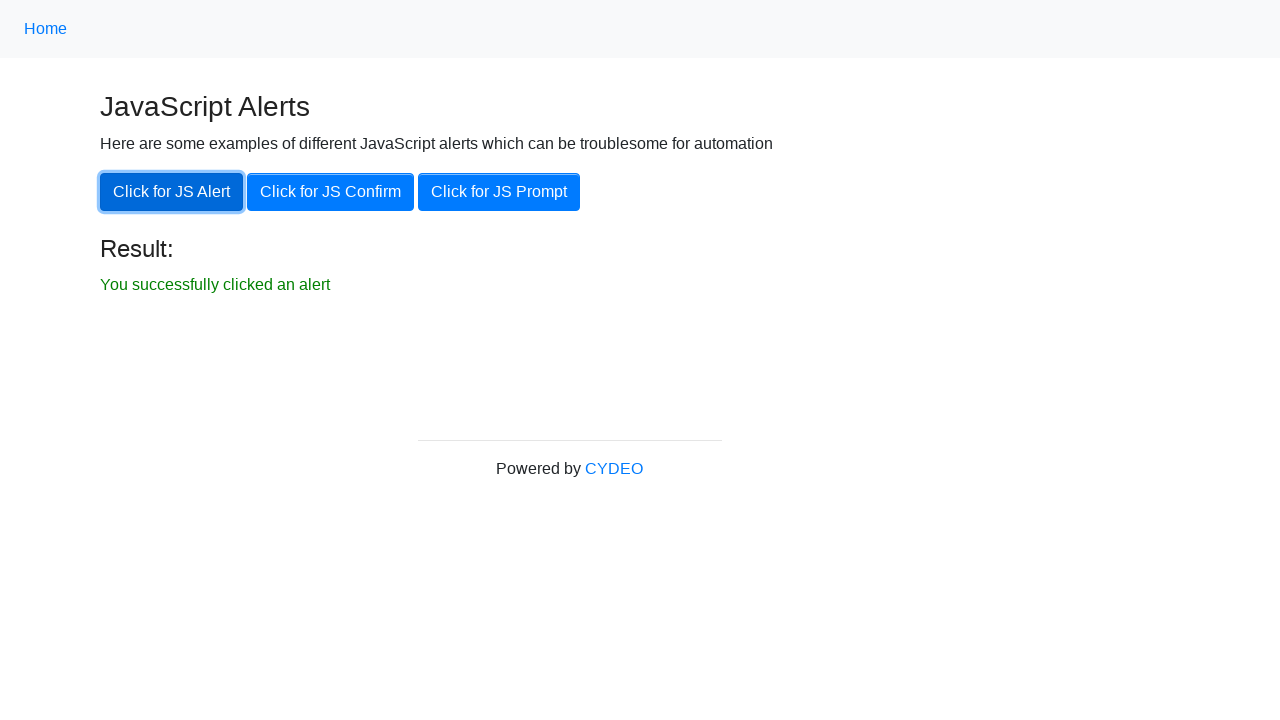

Located result message element
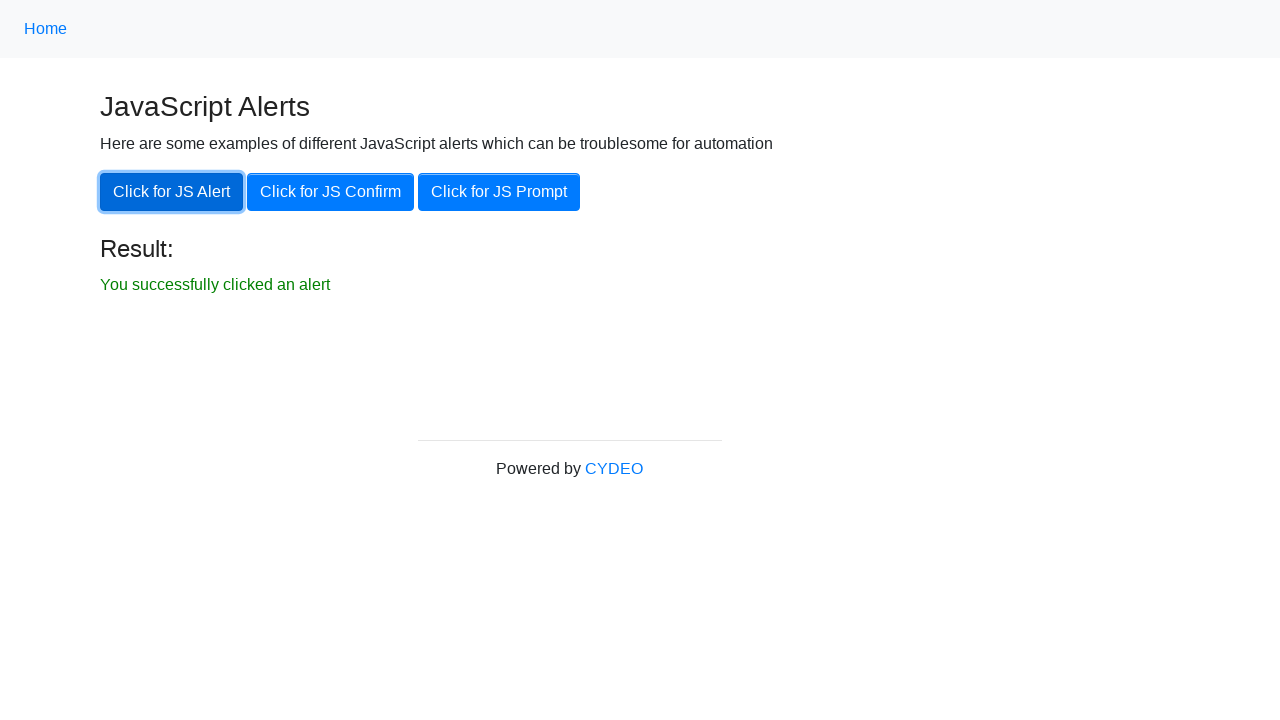

Verified result message text is 'You successfully clicked an alert'
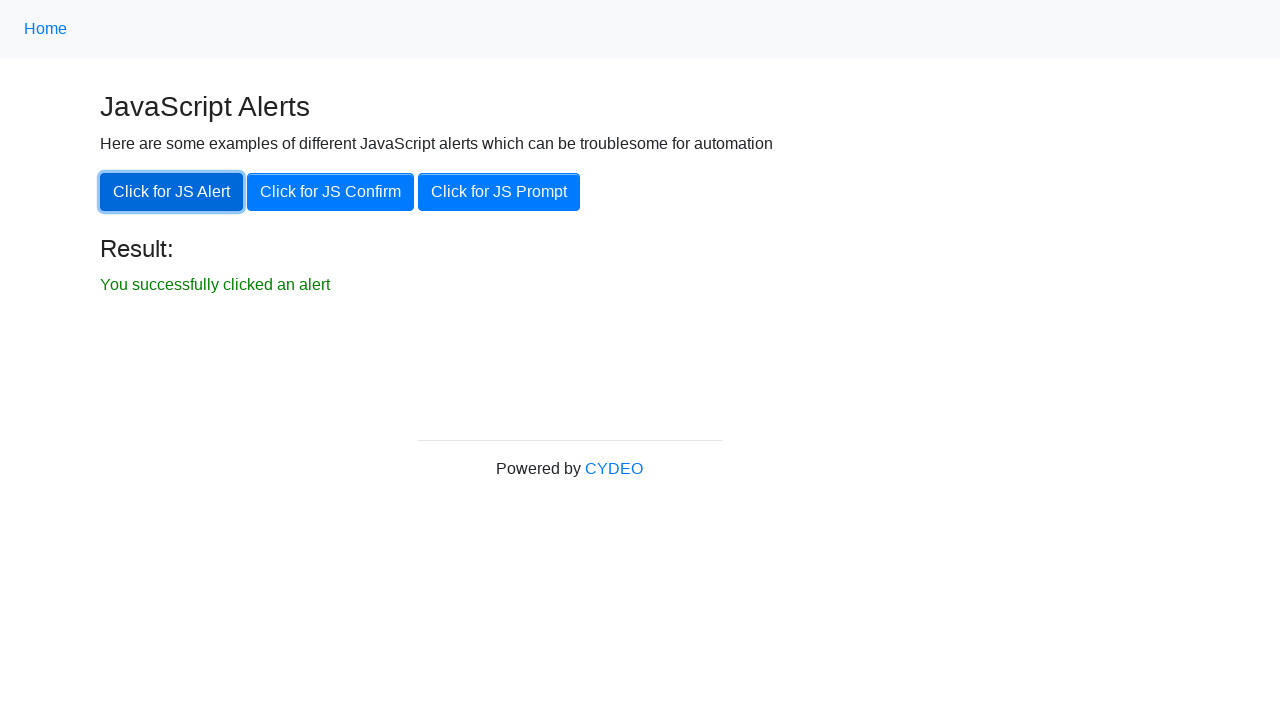

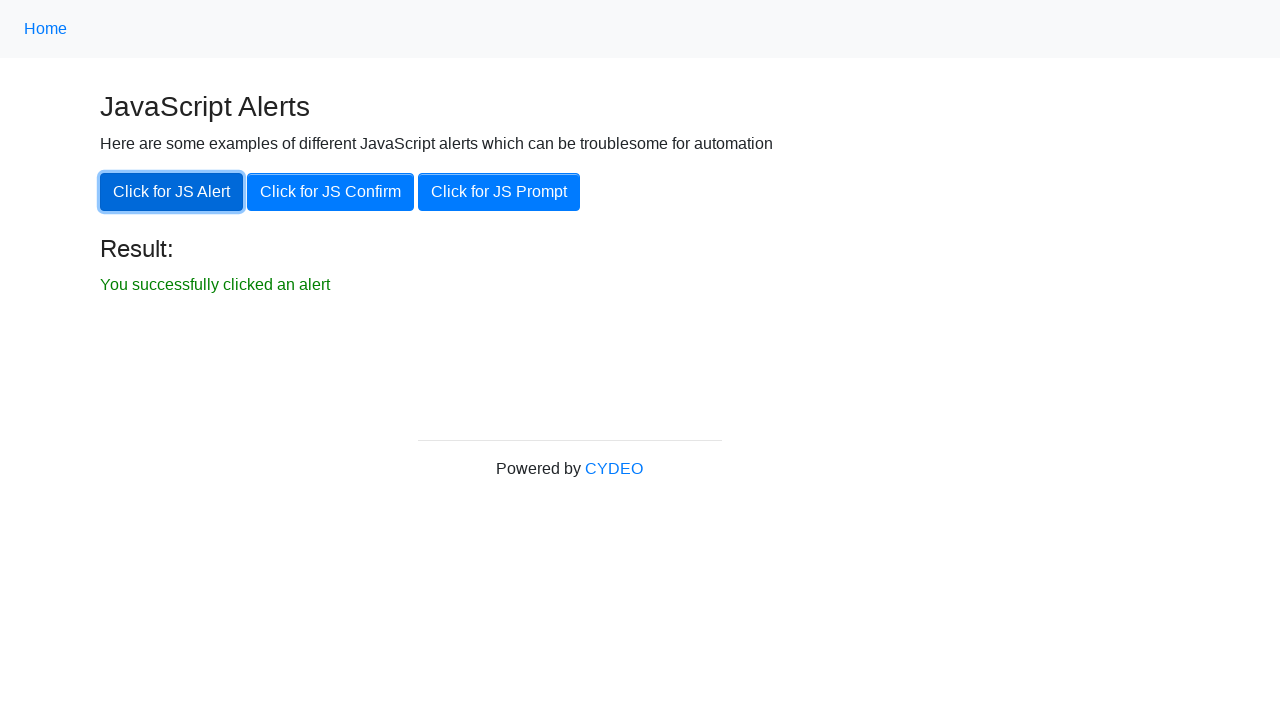